Tests that the todo counter displays the correct number of items as todos are added.

Starting URL: https://demo.playwright.dev/todomvc

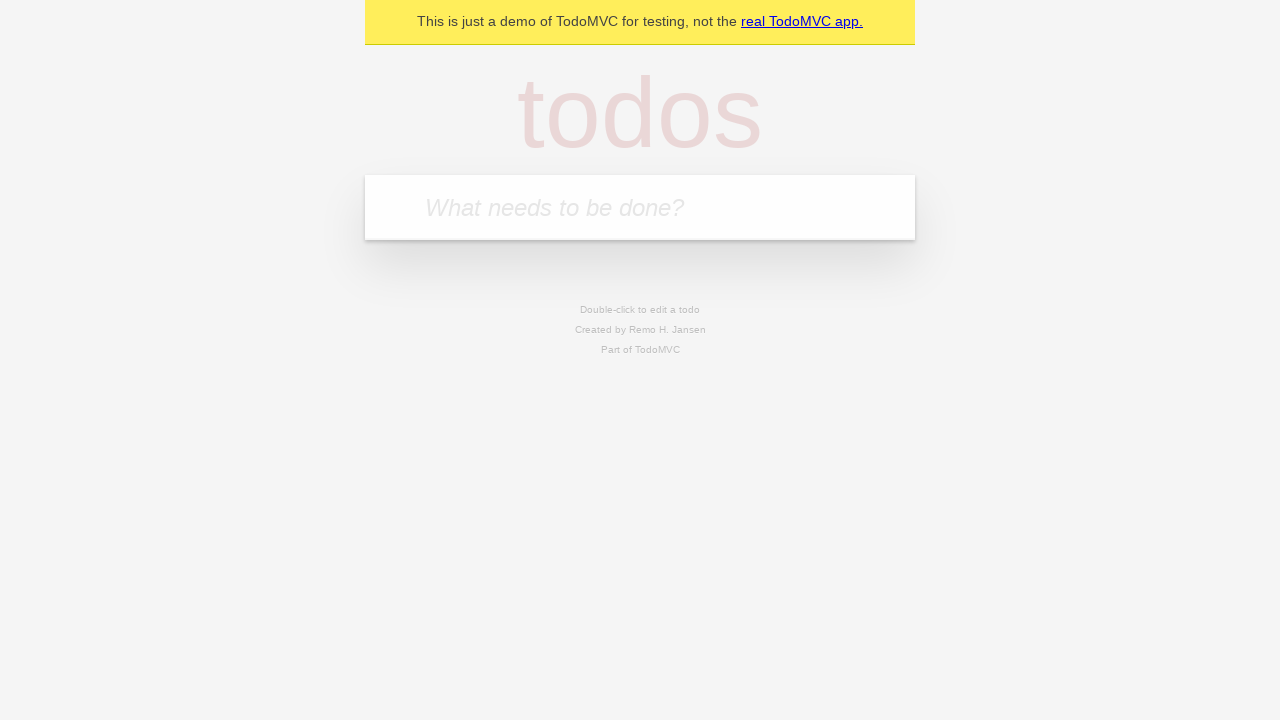

Filled new todo input with 'buy some cheese' on .new-todo
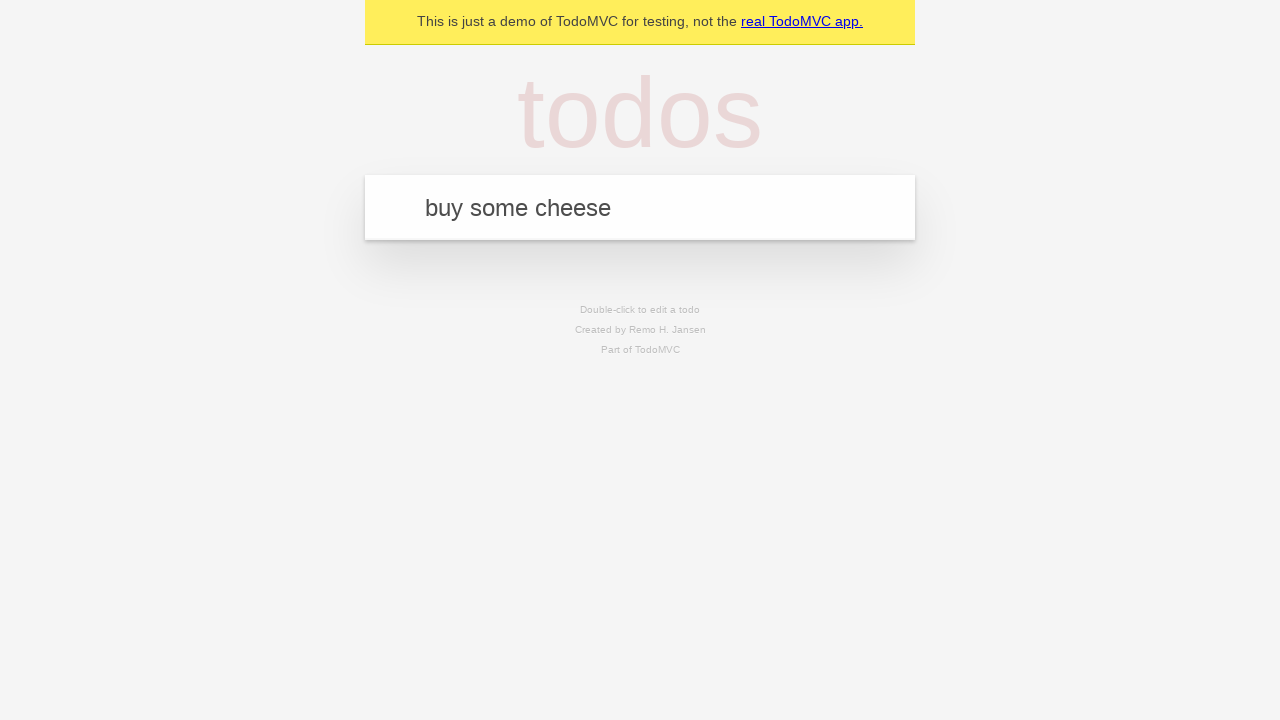

Pressed Enter to add first todo item on .new-todo
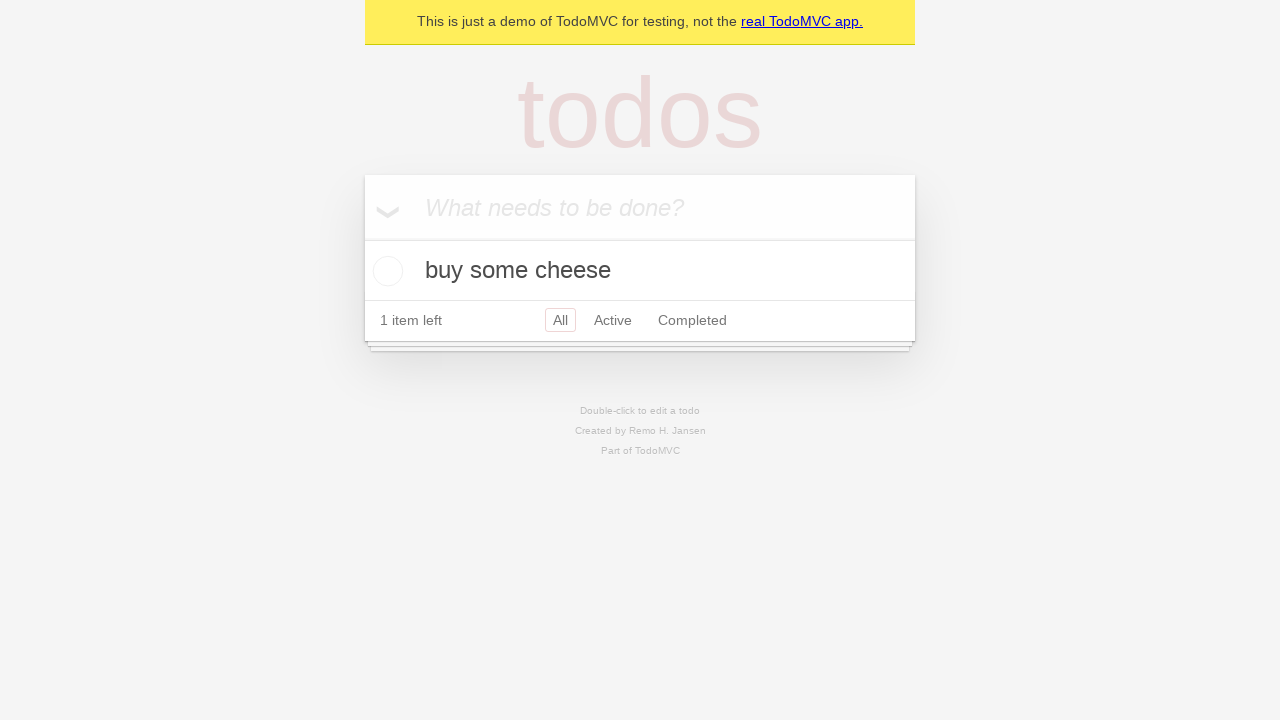

Todo counter element loaded, showing 1 item
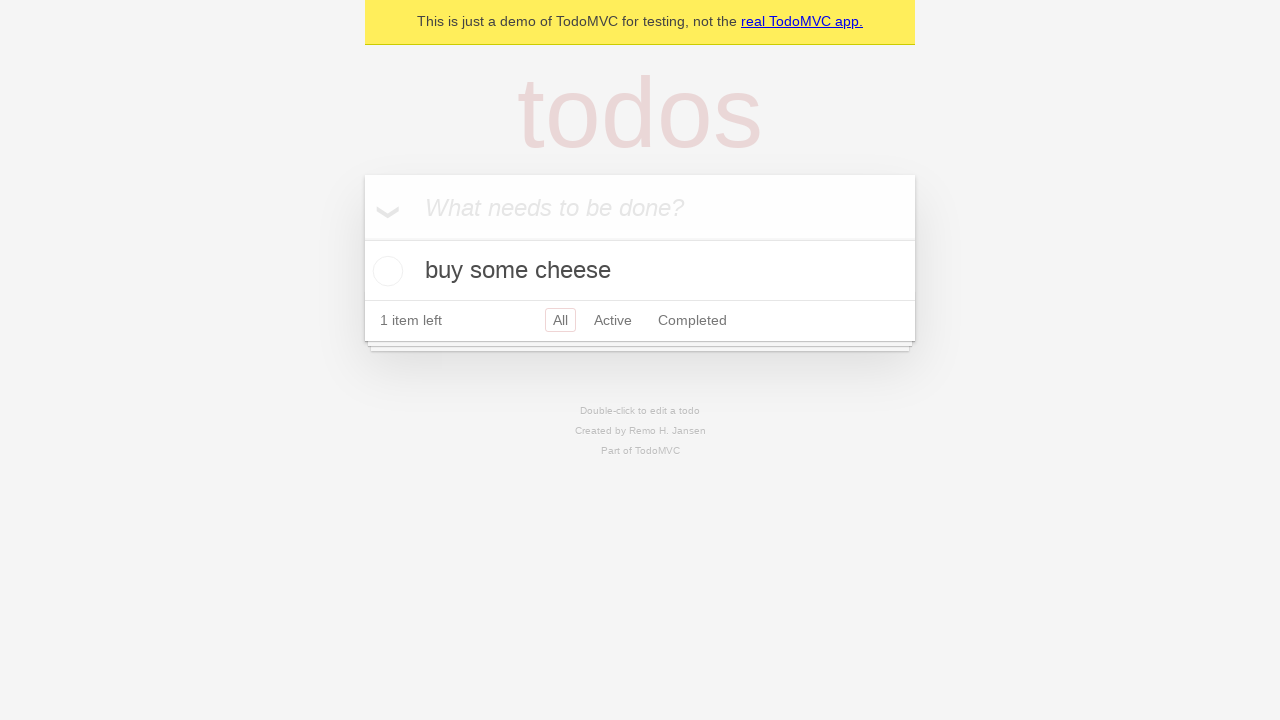

Filled new todo input with 'feed the cat' on .new-todo
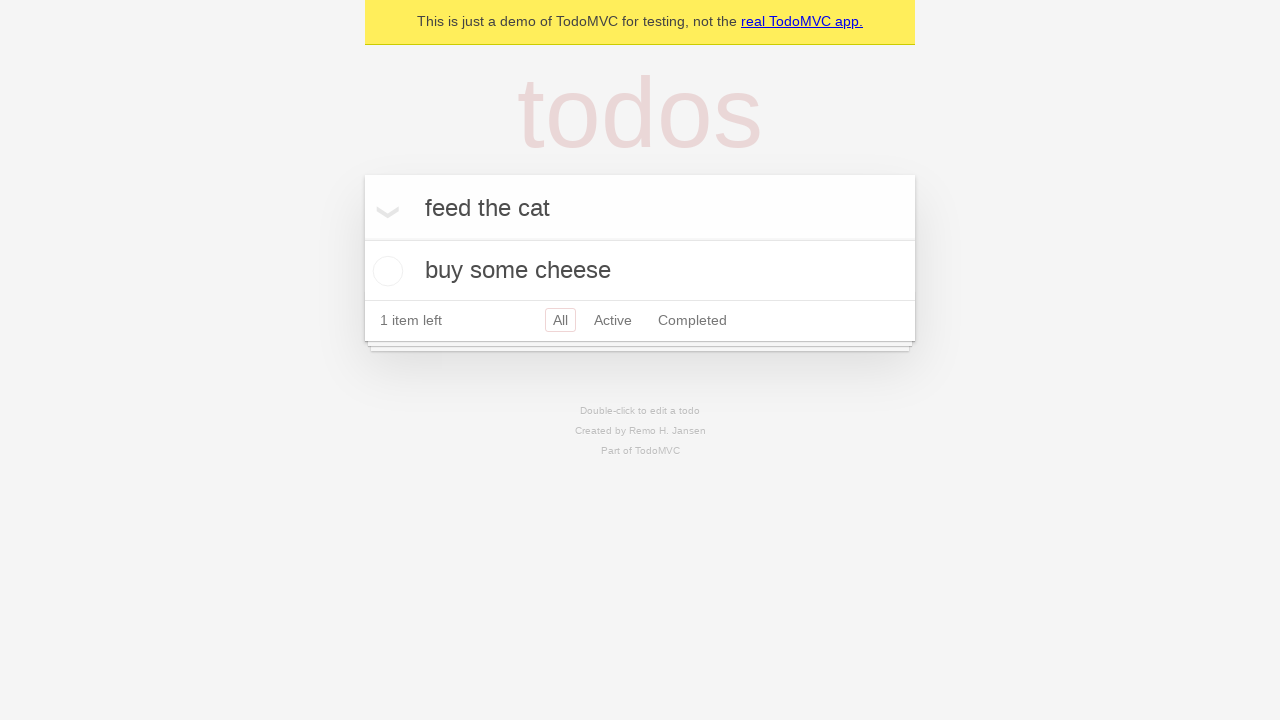

Pressed Enter to add second todo item on .new-todo
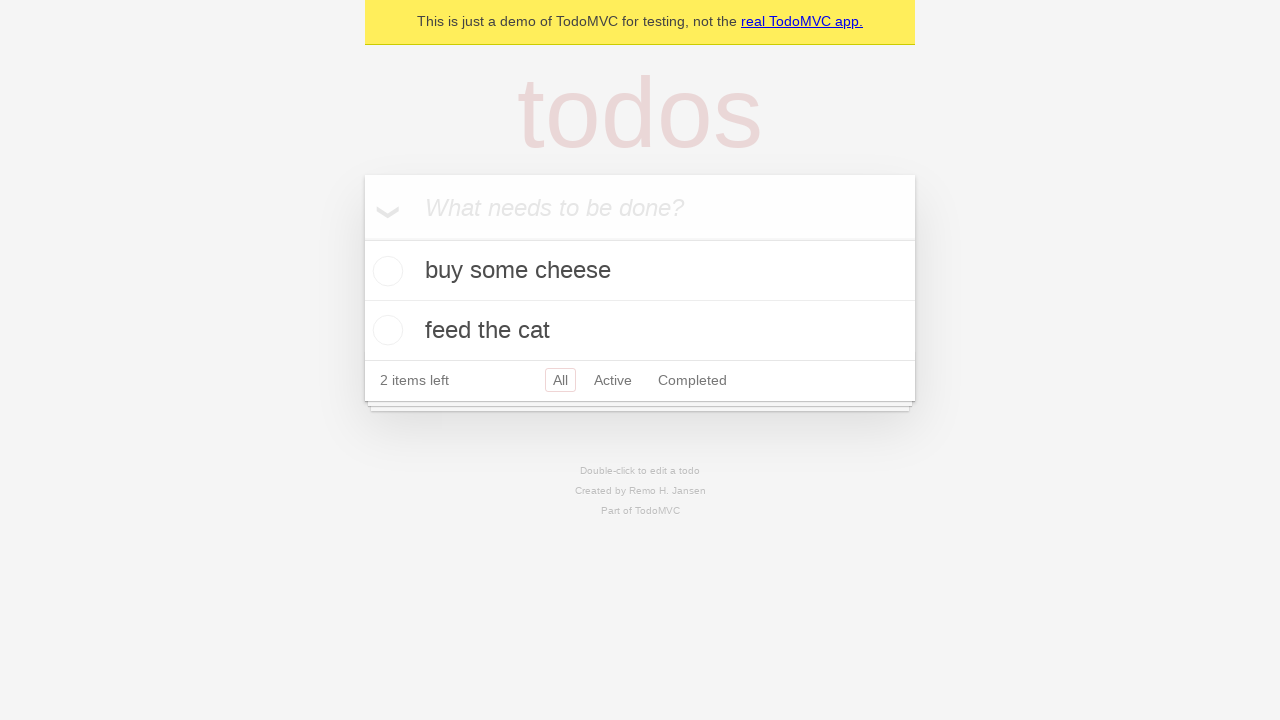

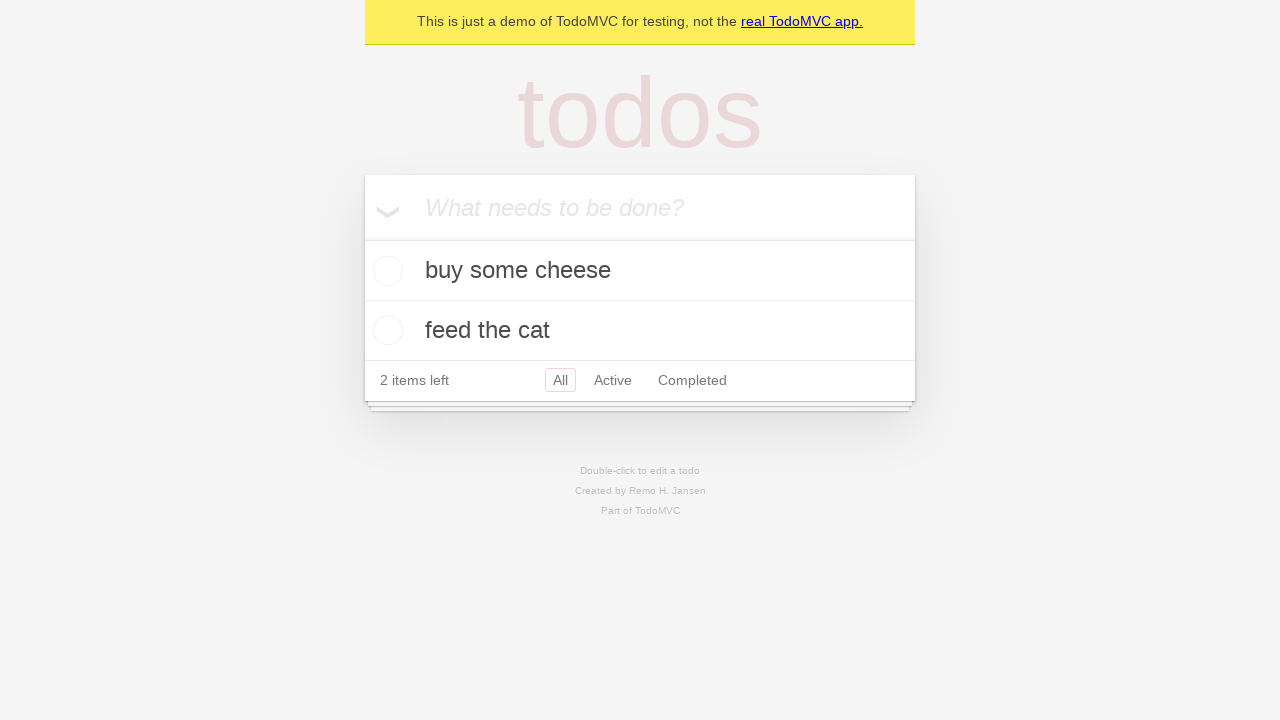